Tests a virtual lab educational website by navigating through Introduction, Theory, Procedure, Simulator, and Quiz pages, verifying page loads, testing external YouTube link navigation, and interacting with quiz form elements to verify correct/incorrect answer feedback.

Starting URL: http://vem-iitg.vlabs.ac.in/Introduction_DC.html

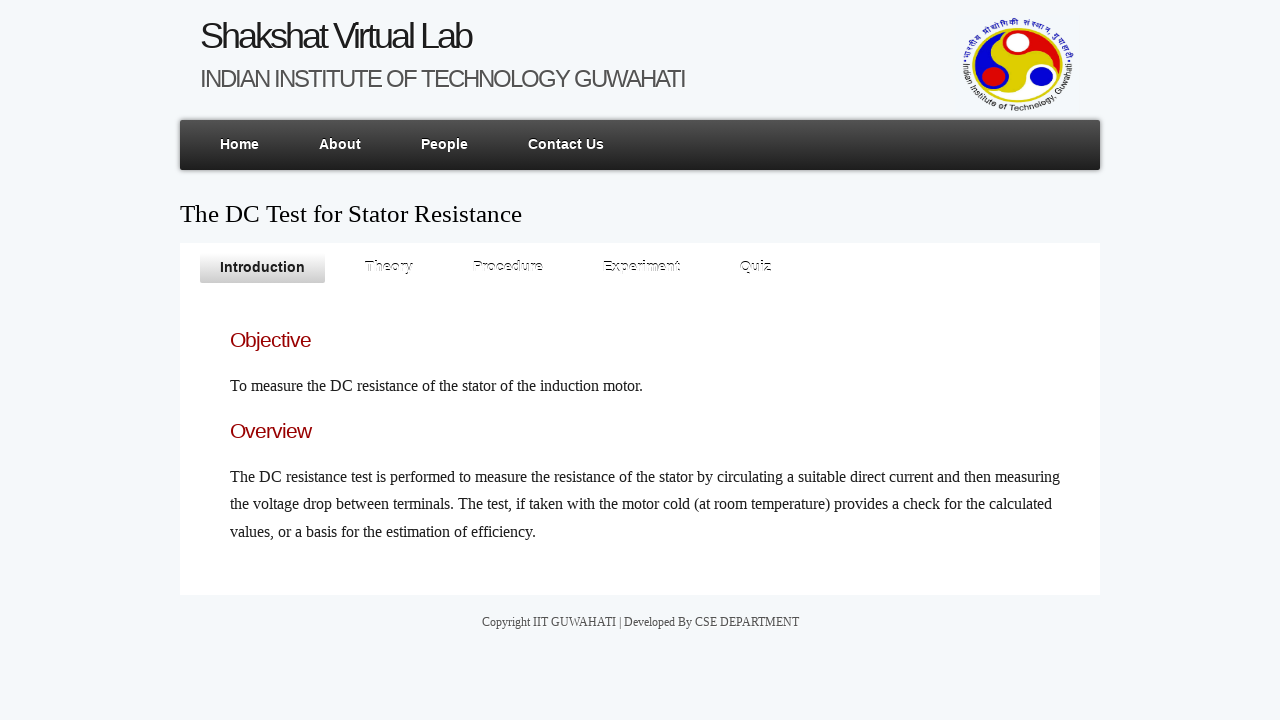

Clicked on Introduction link at (262, 268) on xpath=/html/body/div/div[4]/ul/li[1]/a
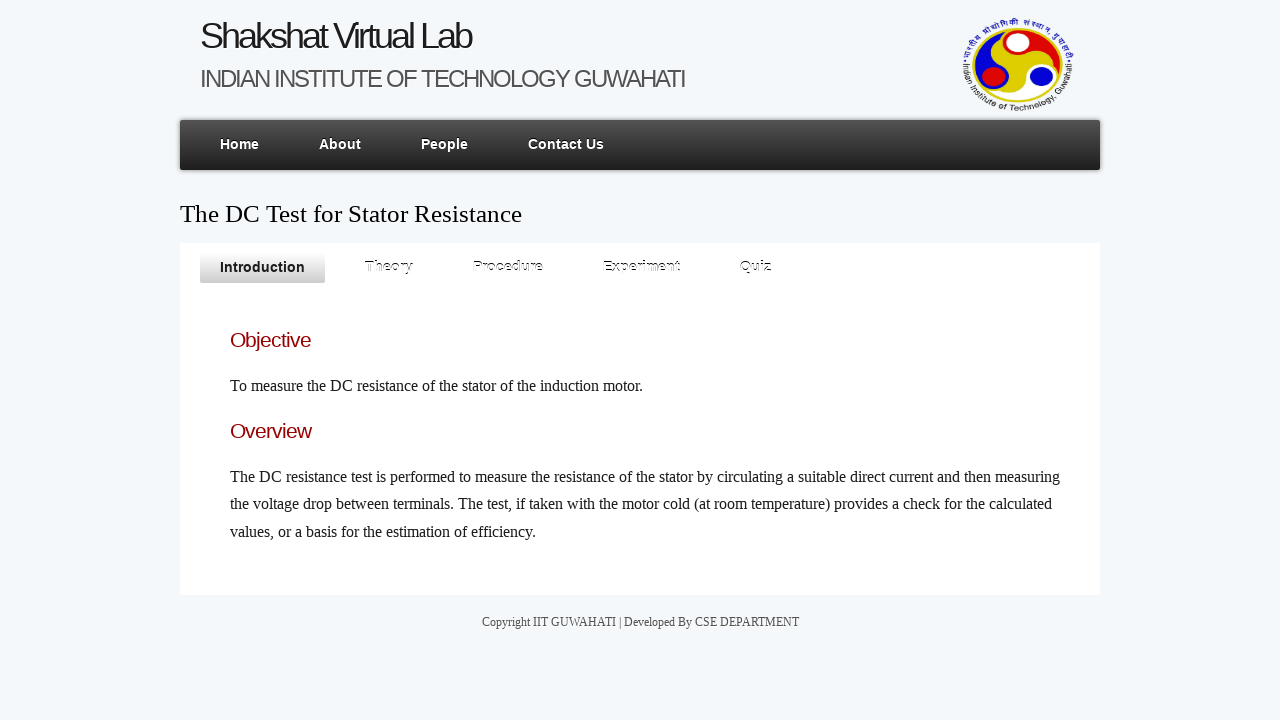

Introduction page loaded
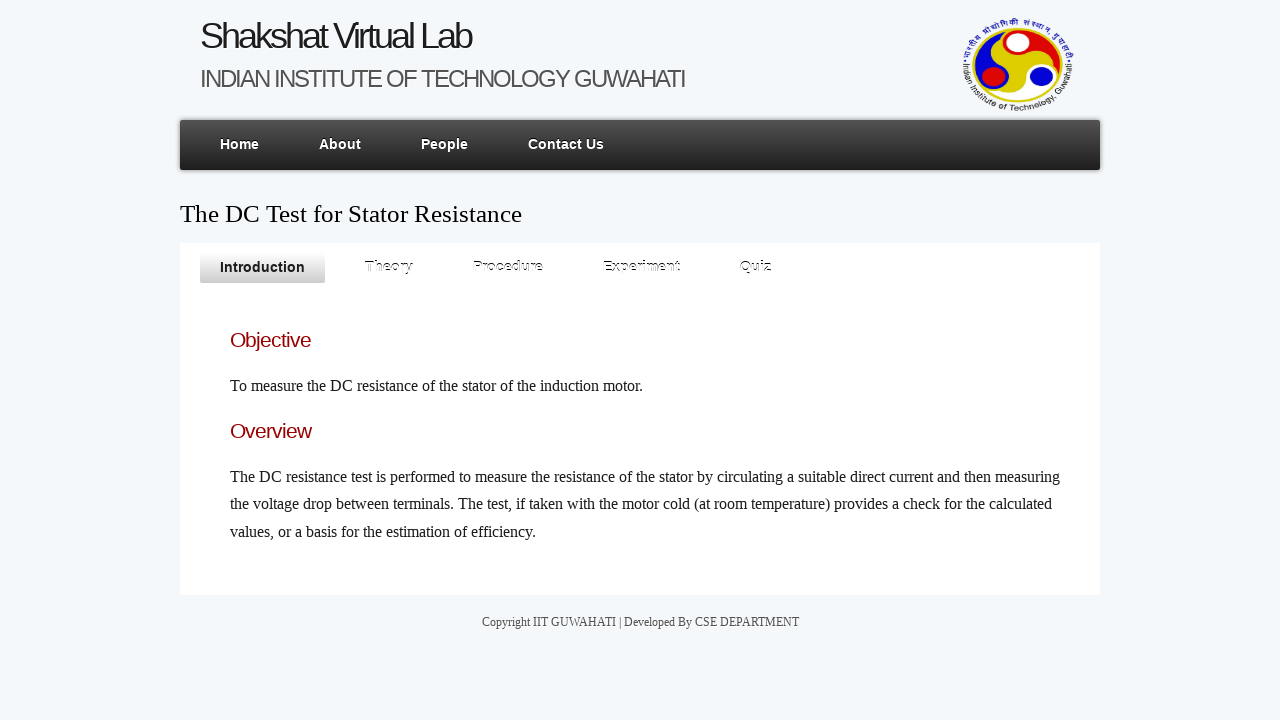

Clicked on Theory link at (389, 268) on xpath=/html/body/div/div[4]/ul/li[2]/a
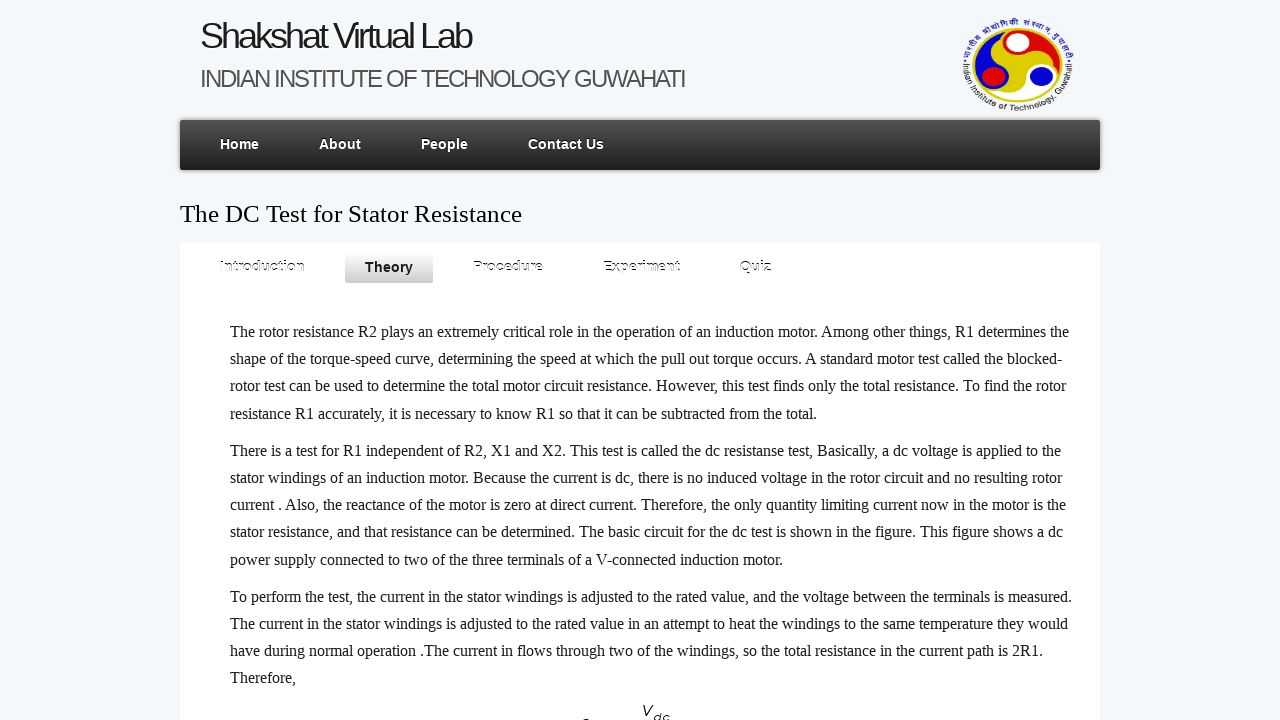

Theory page loaded
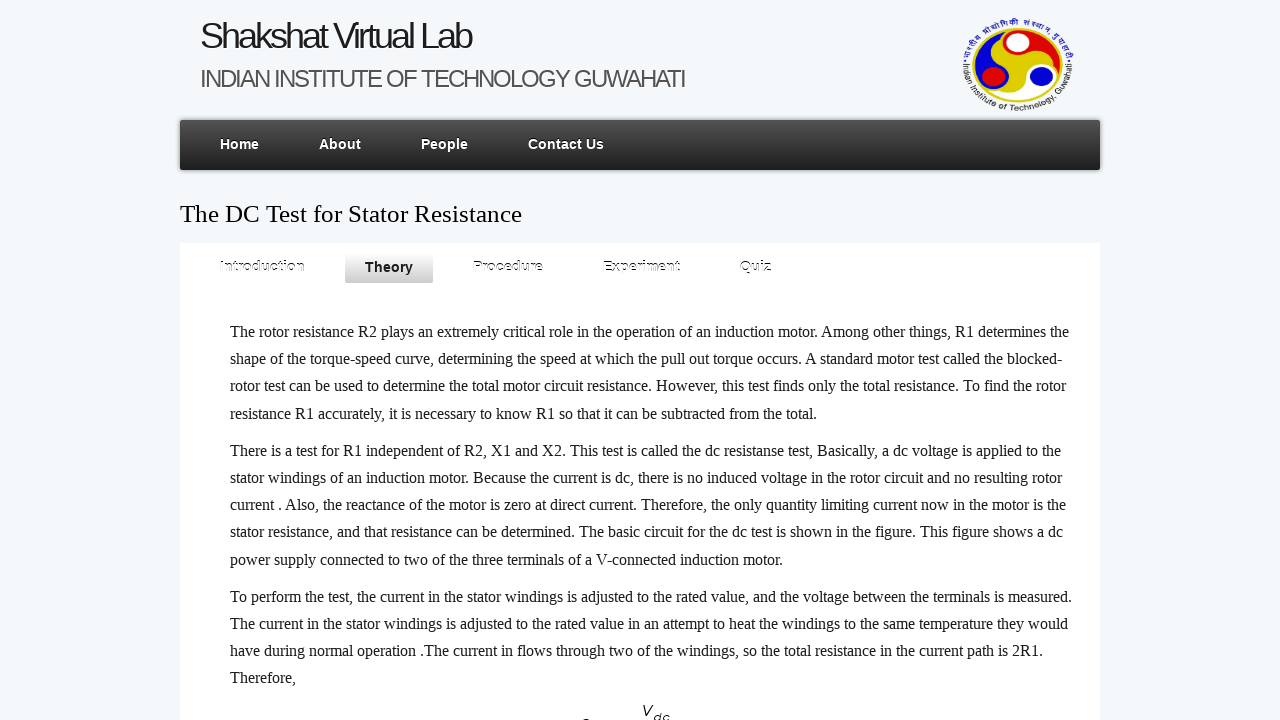

Clicked on Procedure link at (508, 268) on xpath=/html/body/div/div[4]/ul/li[3]/a
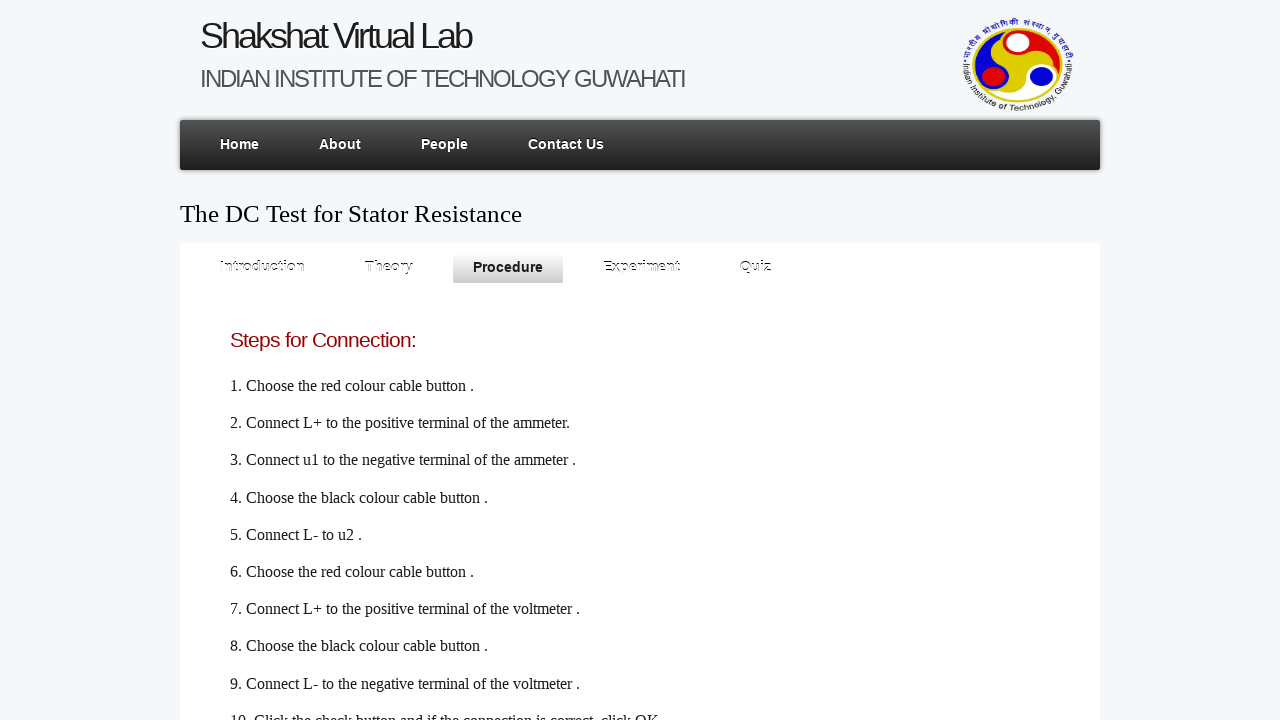

Procedure page loaded
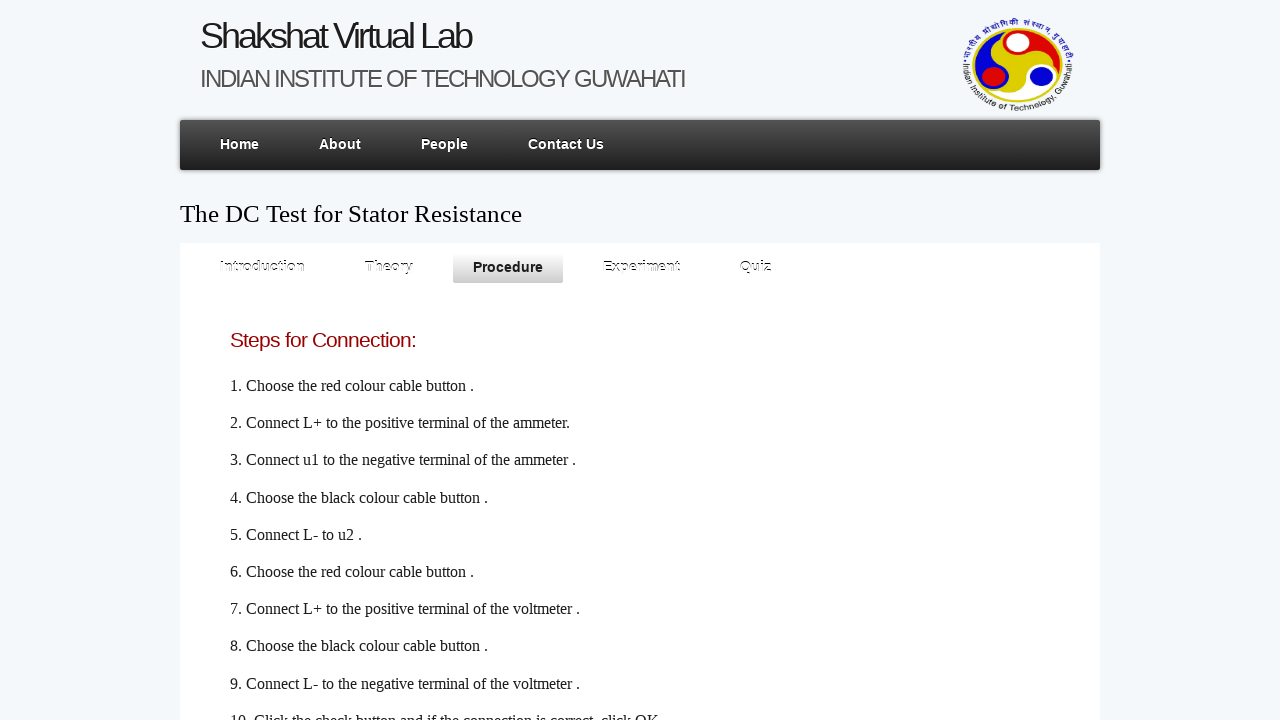

Clicked on YouTube video link in Procedure page at (250, 624) on xpath=/html/body/div/div[4]/div/h2/a
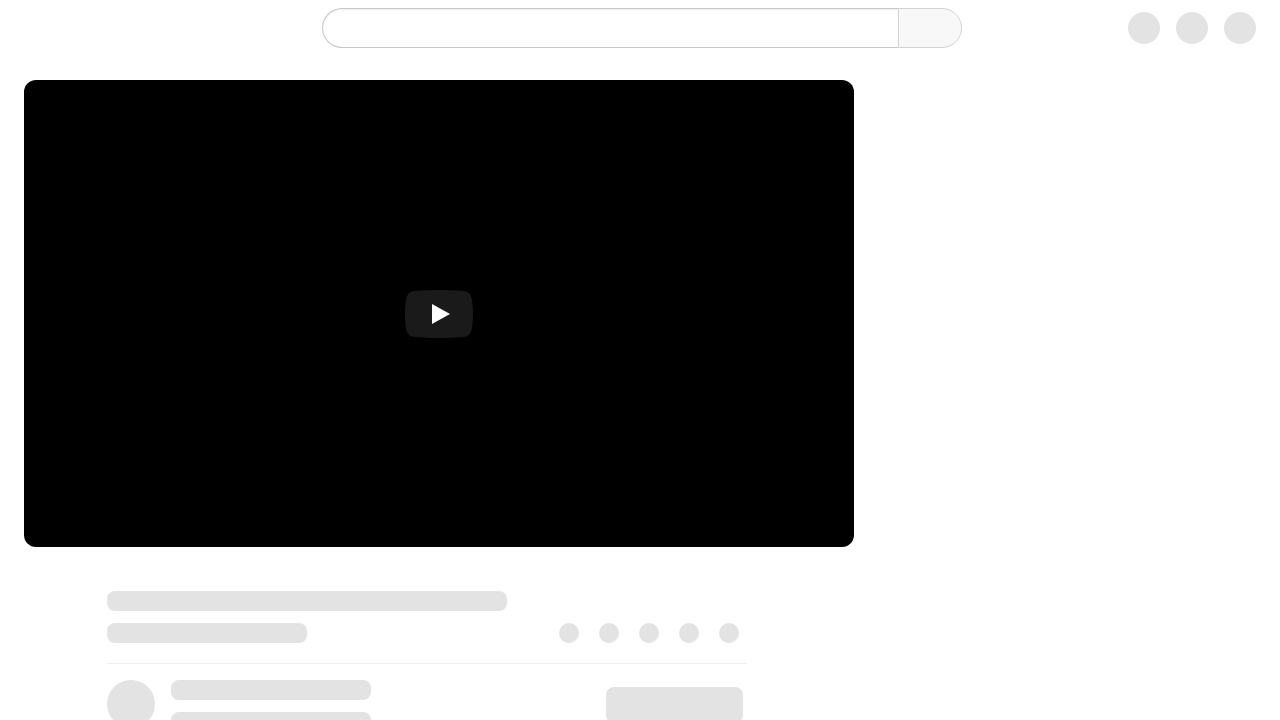

Waited for YouTube video page to navigate
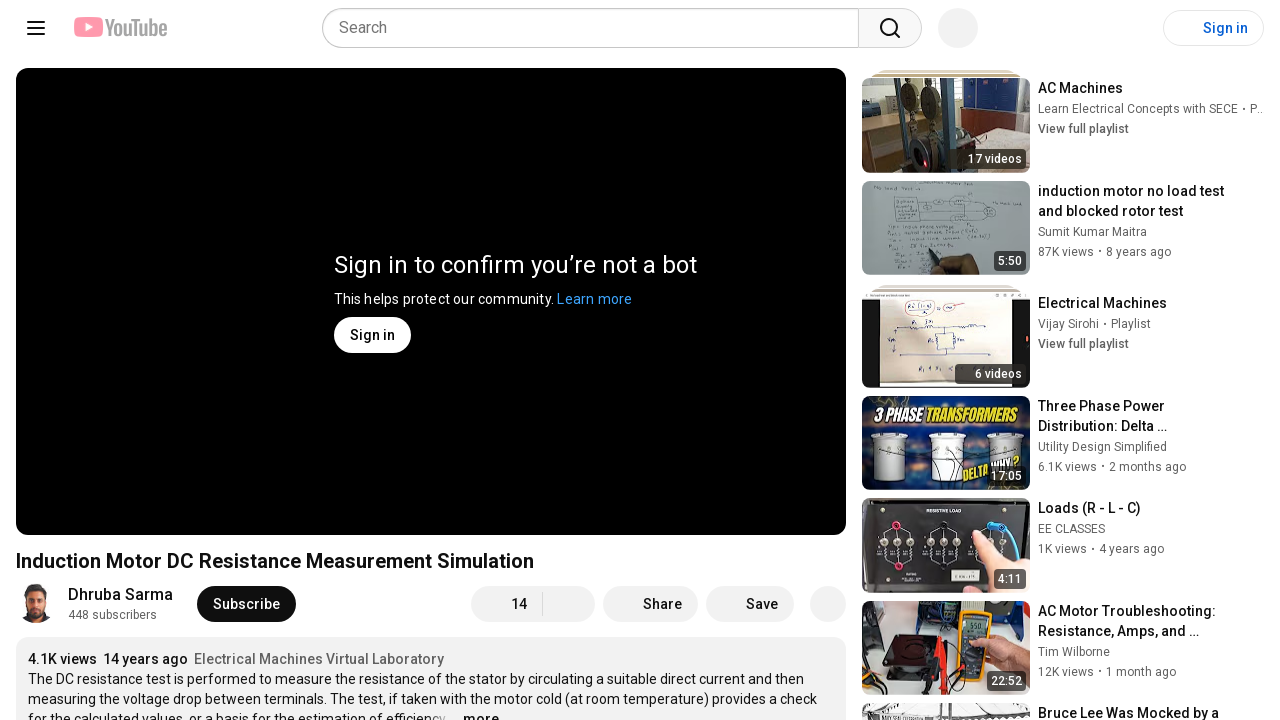

Navigated back to Procedure page
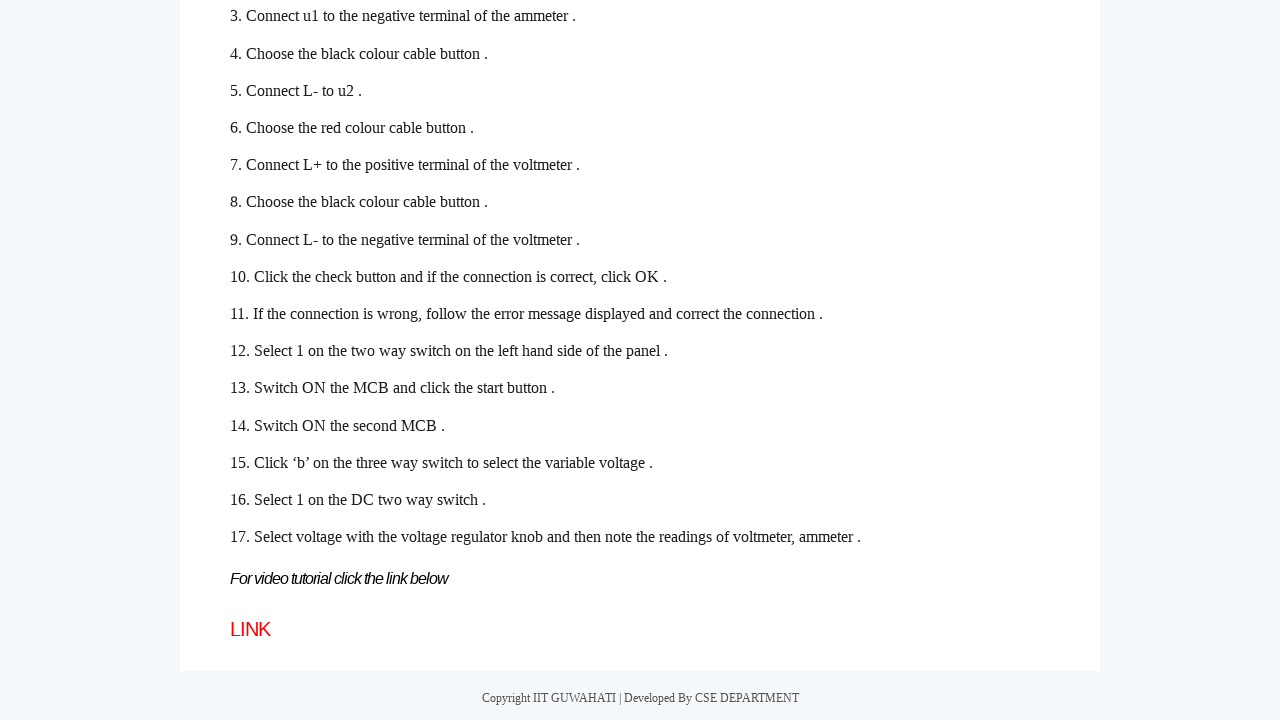

Back page loaded
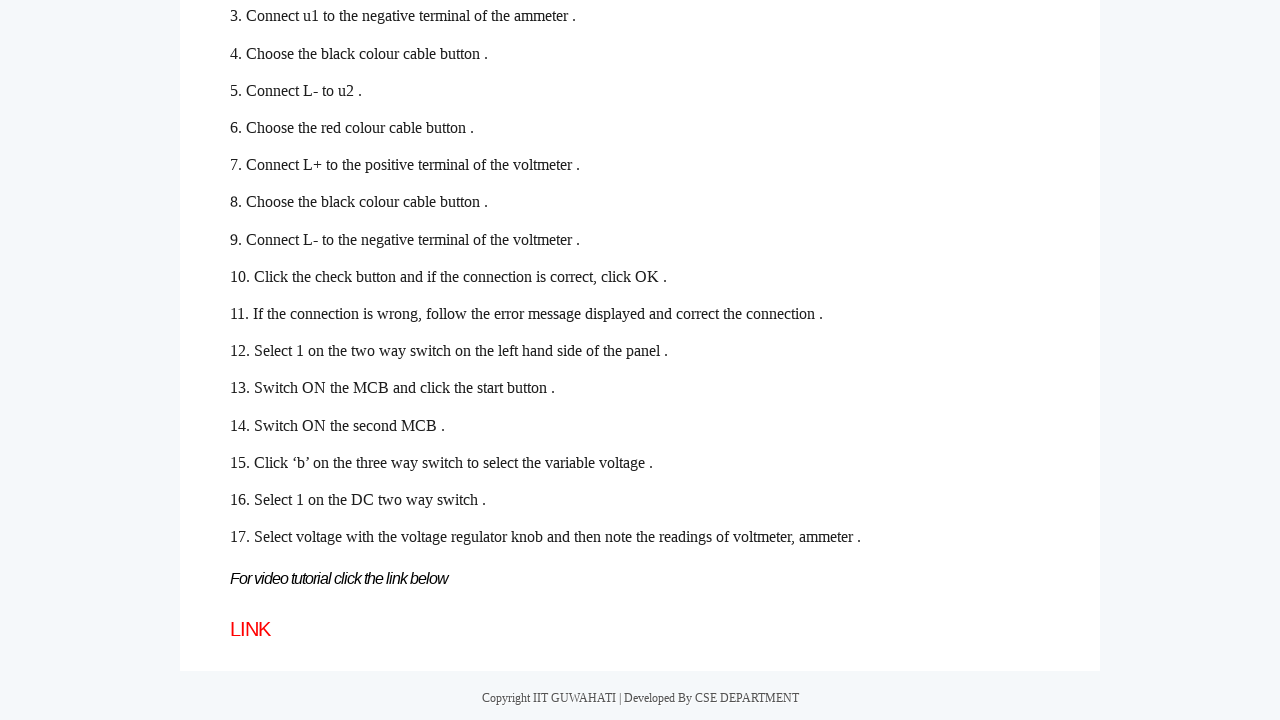

Clicked on Simulator link at (642, 268) on xpath=/html/body/div/div[4]/ul/li[4]/a
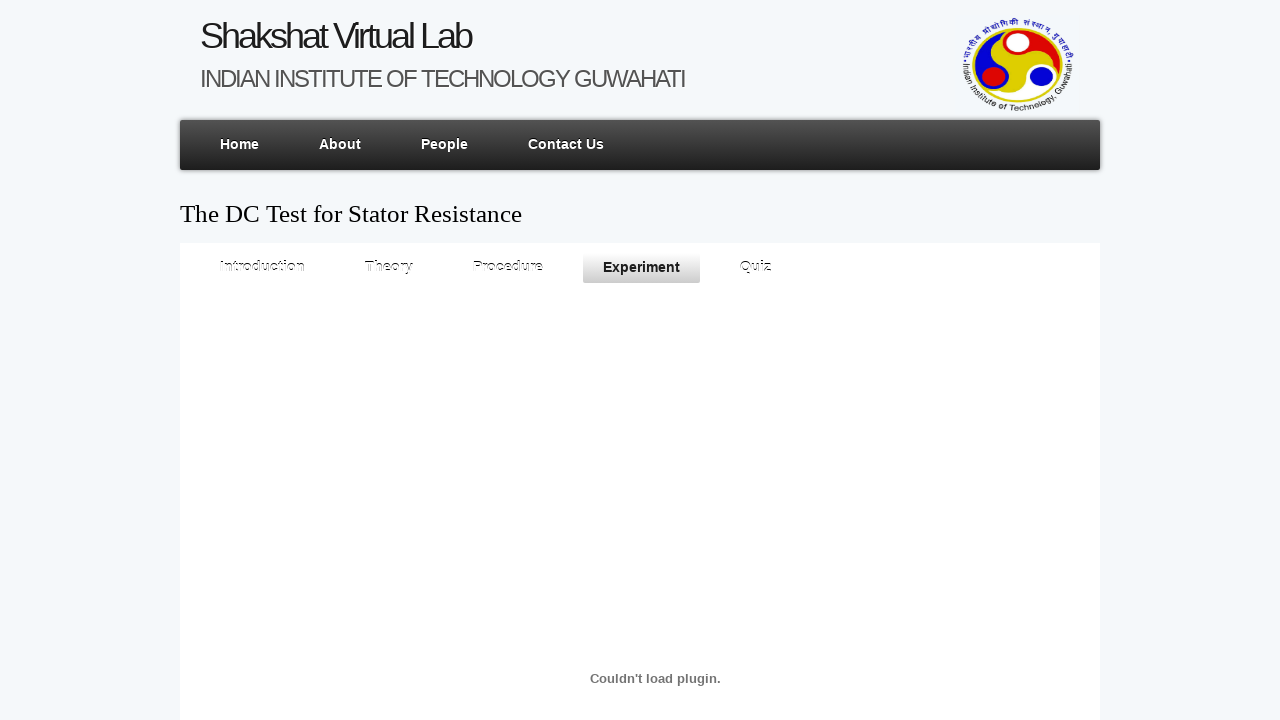

Simulator page loaded
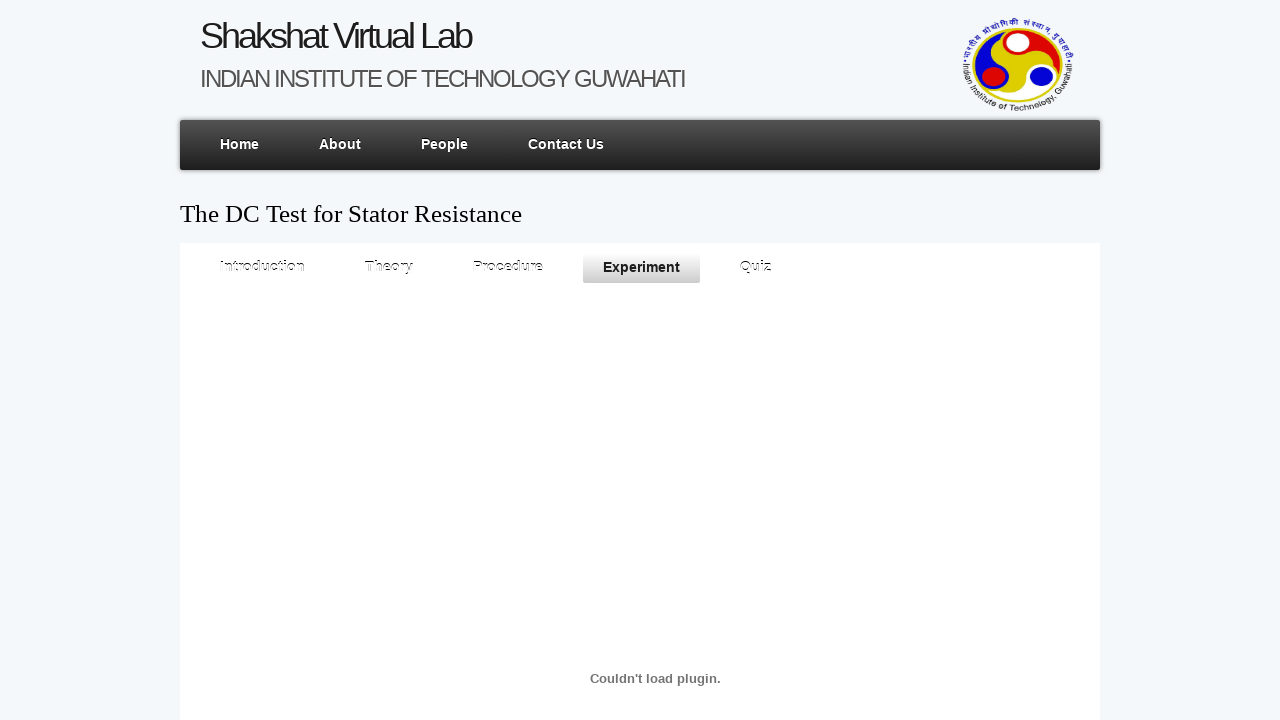

Clicked on Quiz link at (756, 268) on xpath=/html/body/div/div[4]/ul/li[5]/a
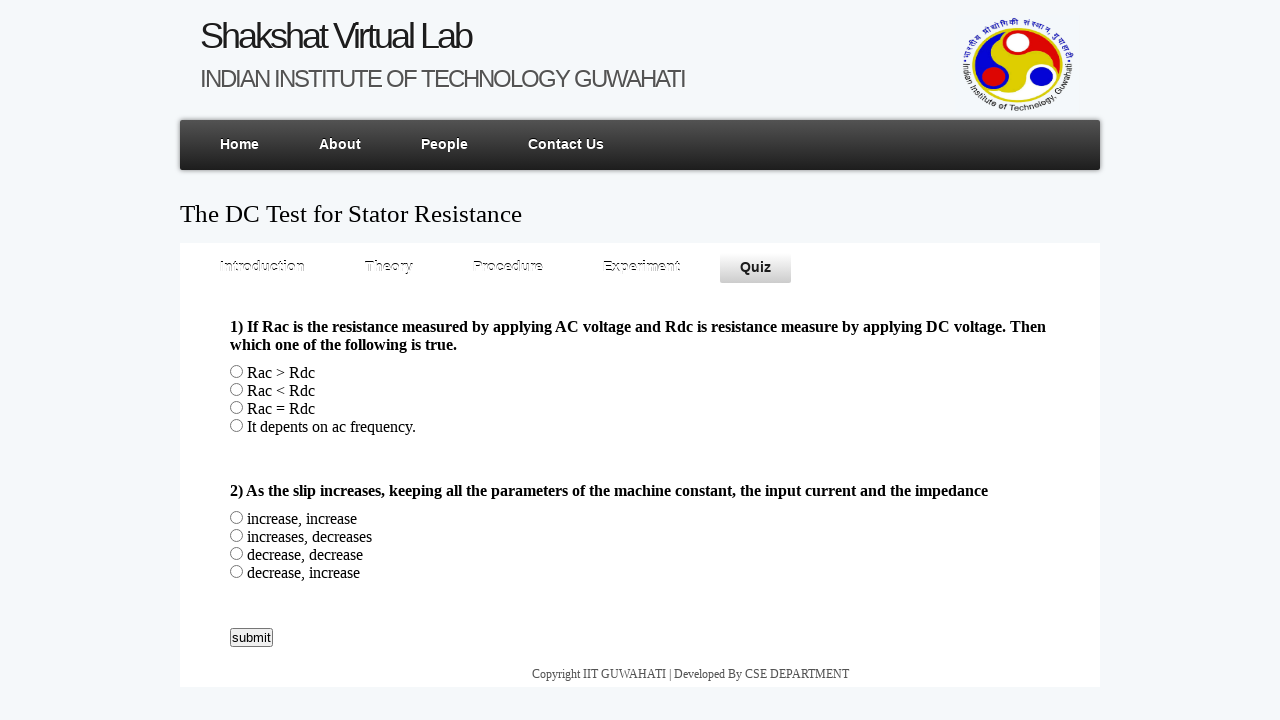

Quiz page loaded
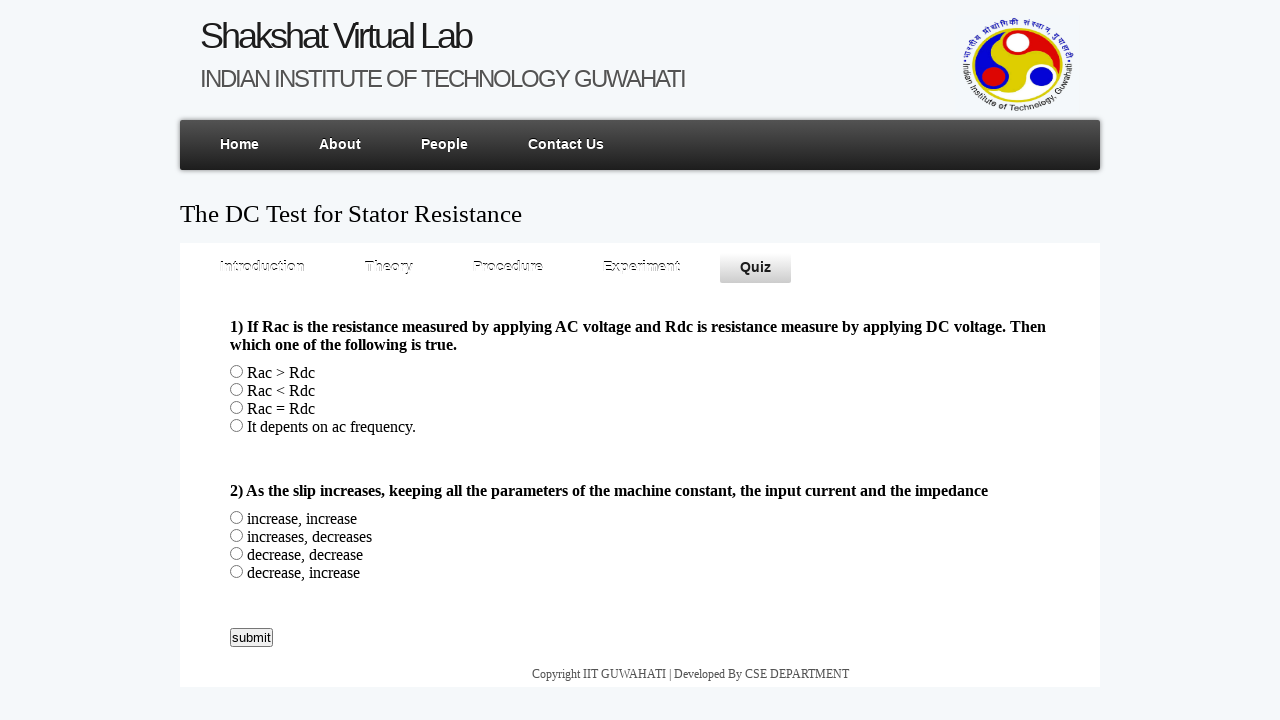

Selected second option (correct answer) in quiz at (236, 372) on xpath=/html/body/div/div[4]/div/form/div/div[2]/input
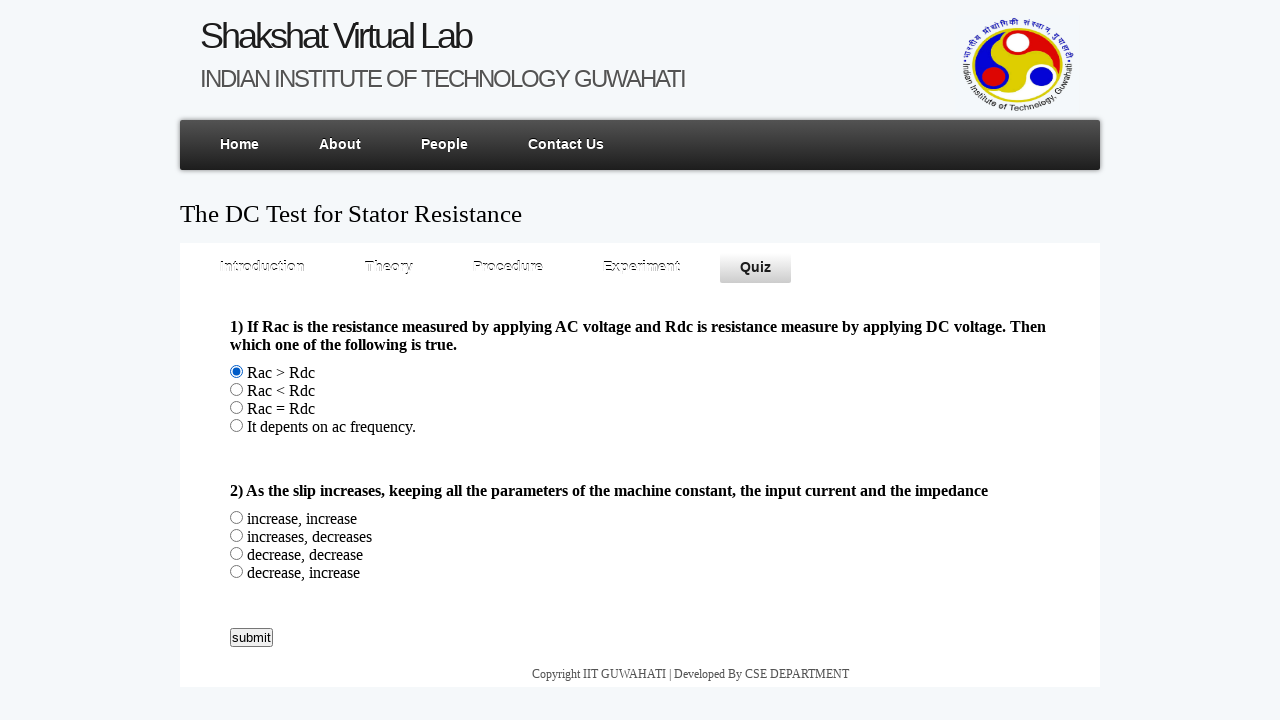

Clicked Submit button to submit correct answer at (252, 638) on xpath=/html/body/div/div[4]/div/form/div/div[3]/input[2]
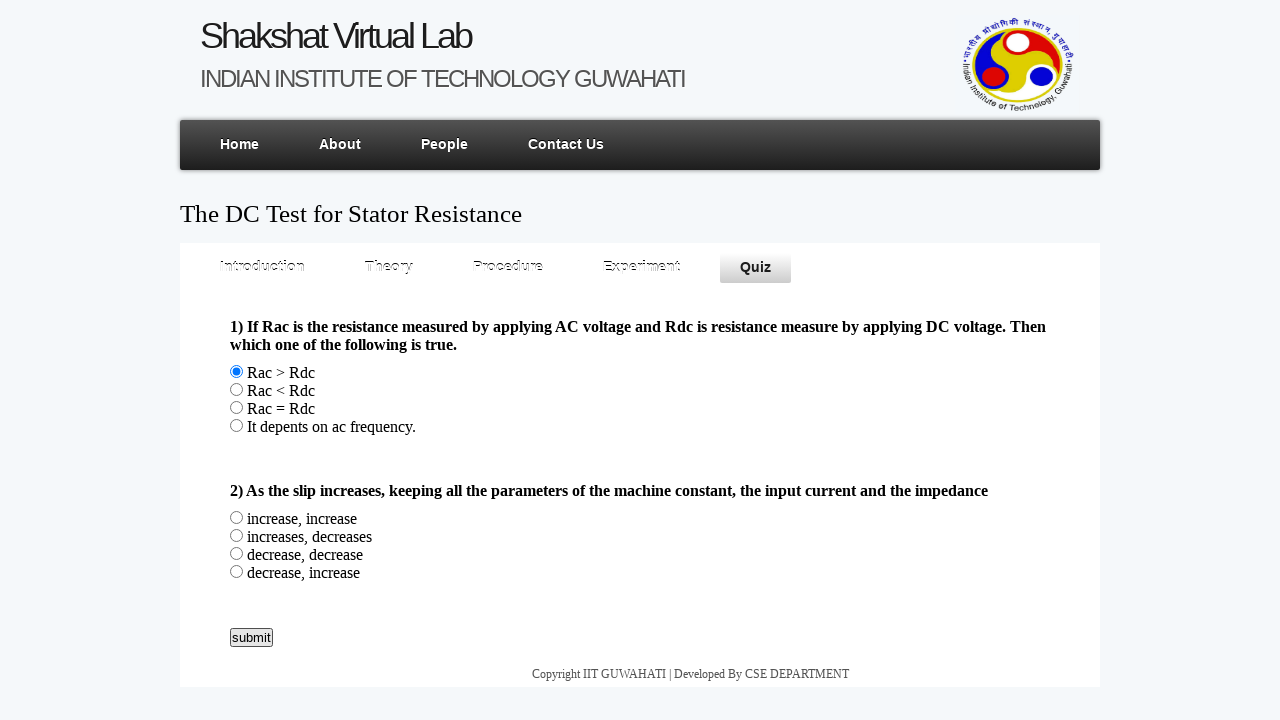

Feedback image displayed for correct answer
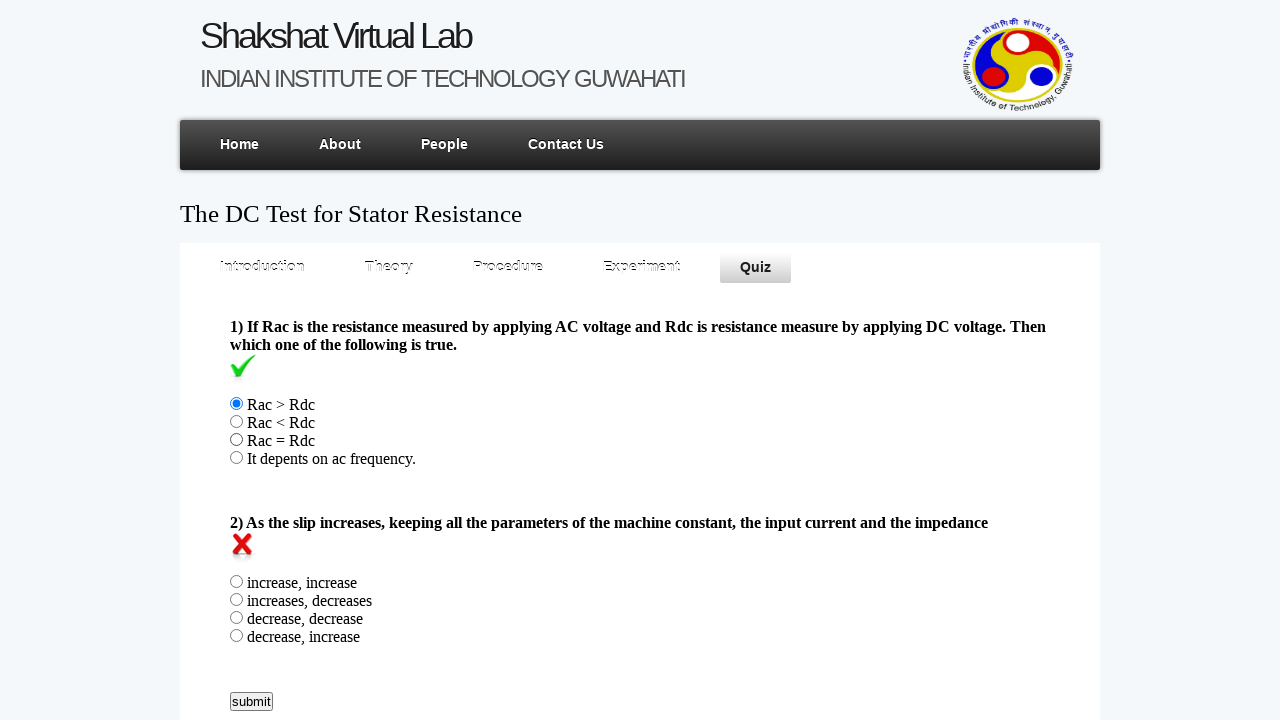

Reloaded quiz page to test incorrect answer
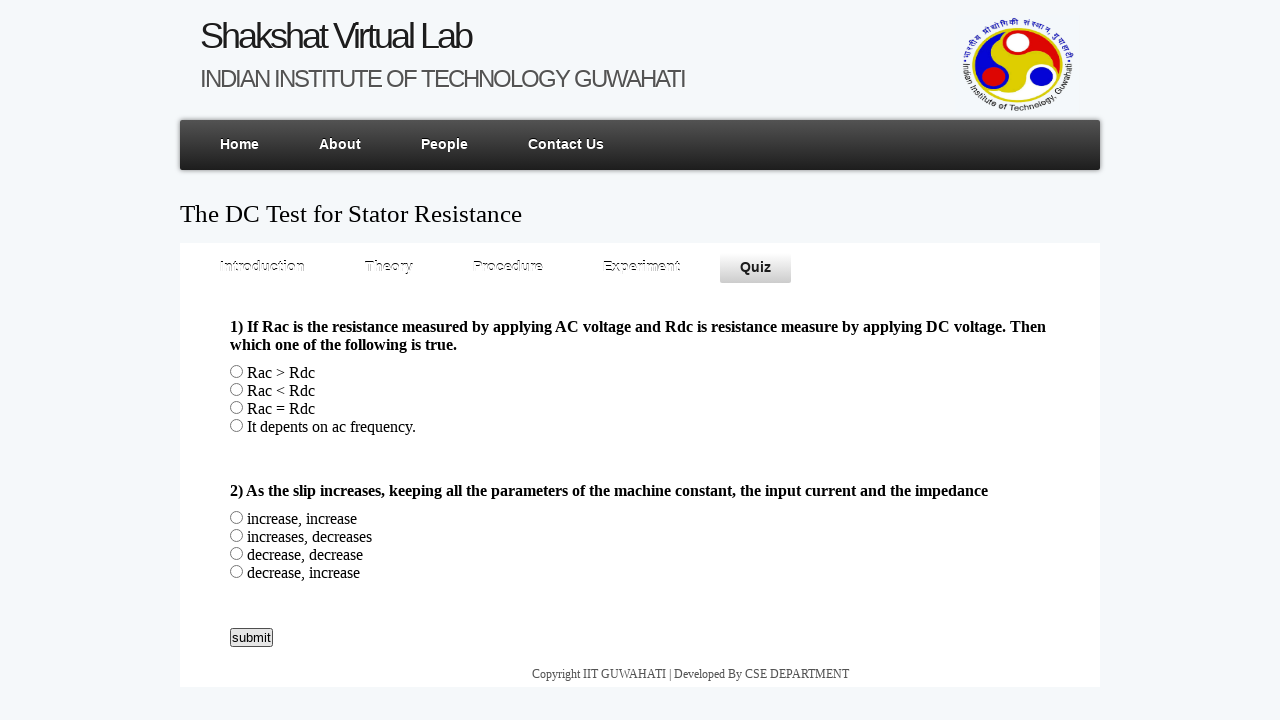

Quiz form loaded after reload
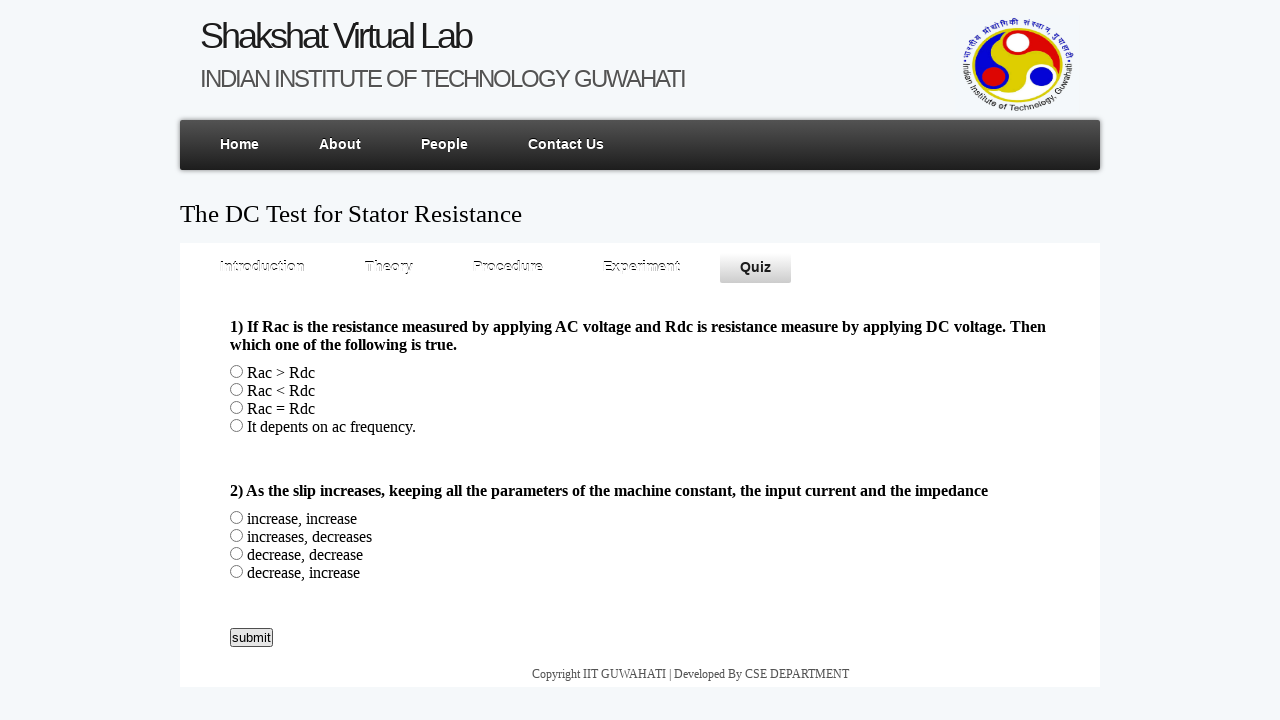

Selected first option (incorrect answer) in quiz at (236, 390) on xpath=/html/body/div/div[4]/div/form/div/div[3]/input[1]
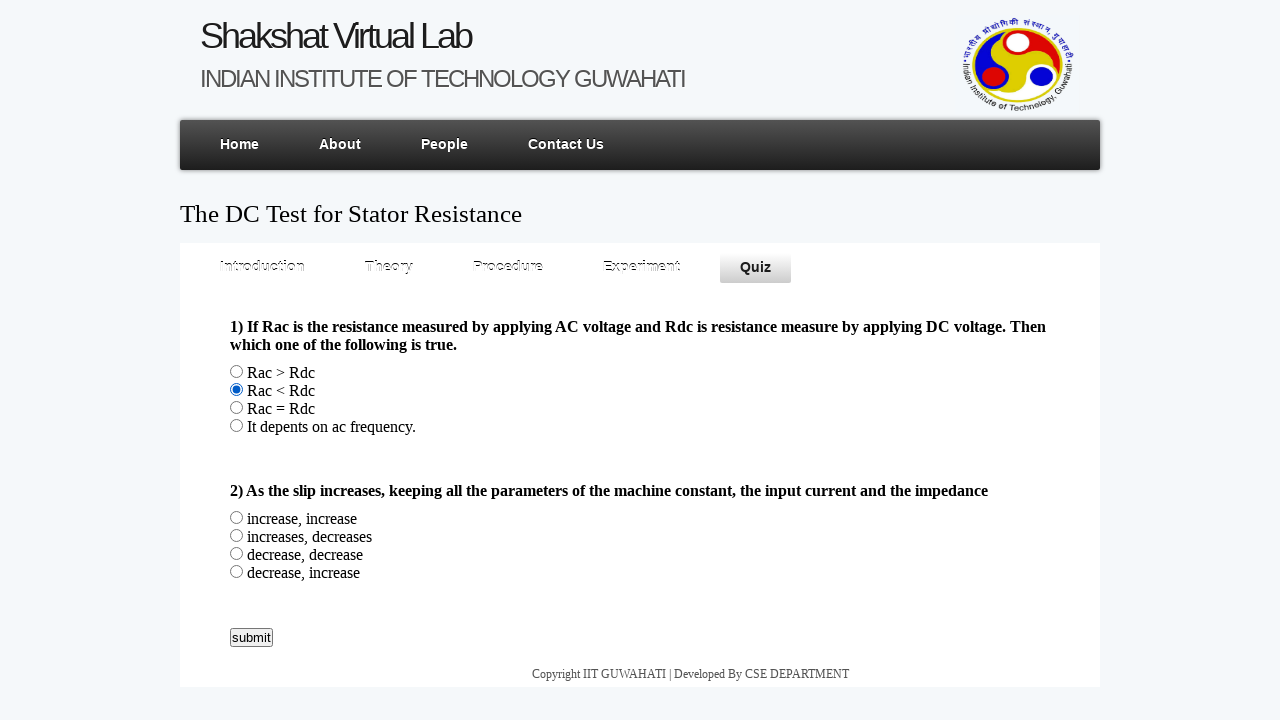

Clicked Submit button to submit incorrect answer at (252, 638) on xpath=/html/body/div/div[4]/div/form/div/div[3]/input[2]
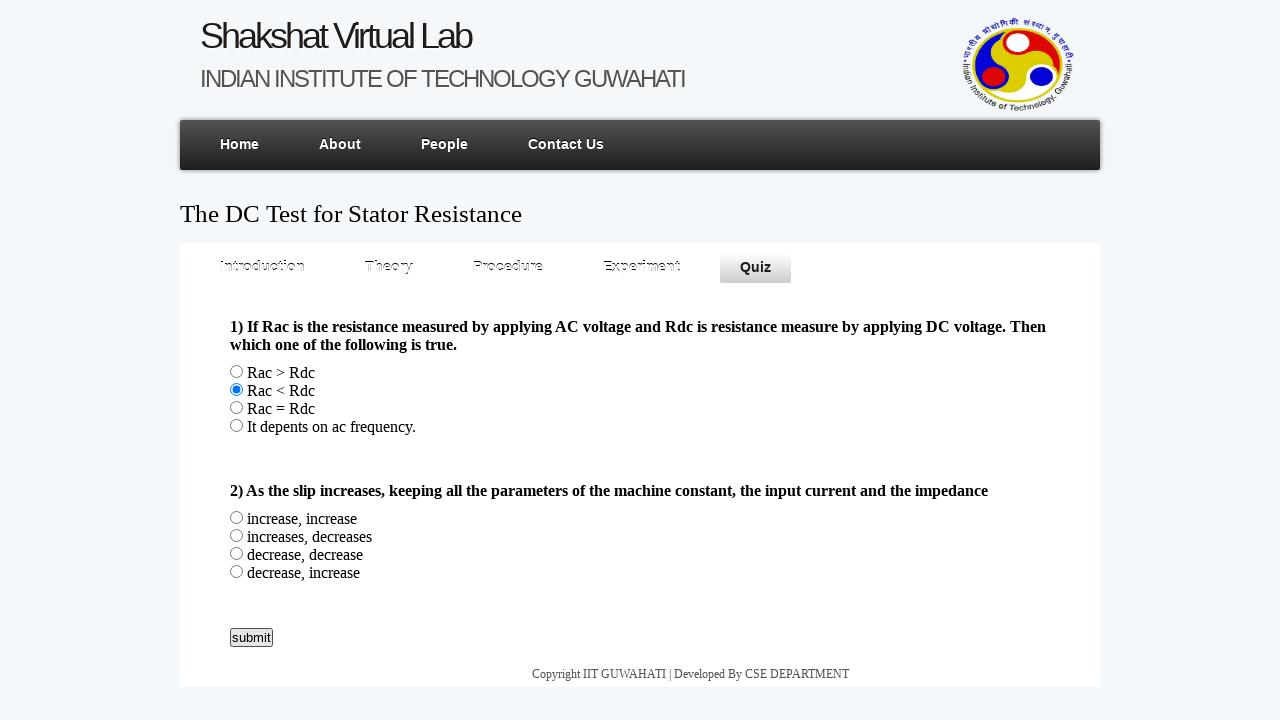

Feedback image displayed for incorrect answer
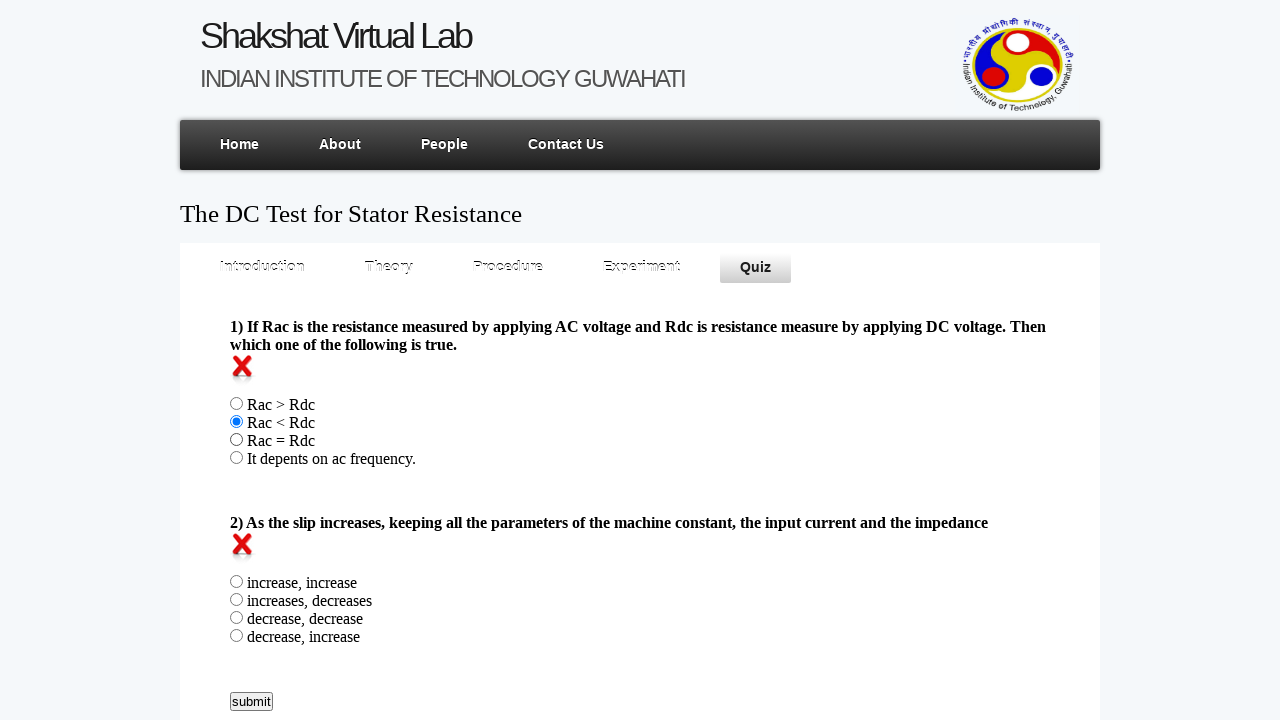

Reloaded quiz page to test submission without selection
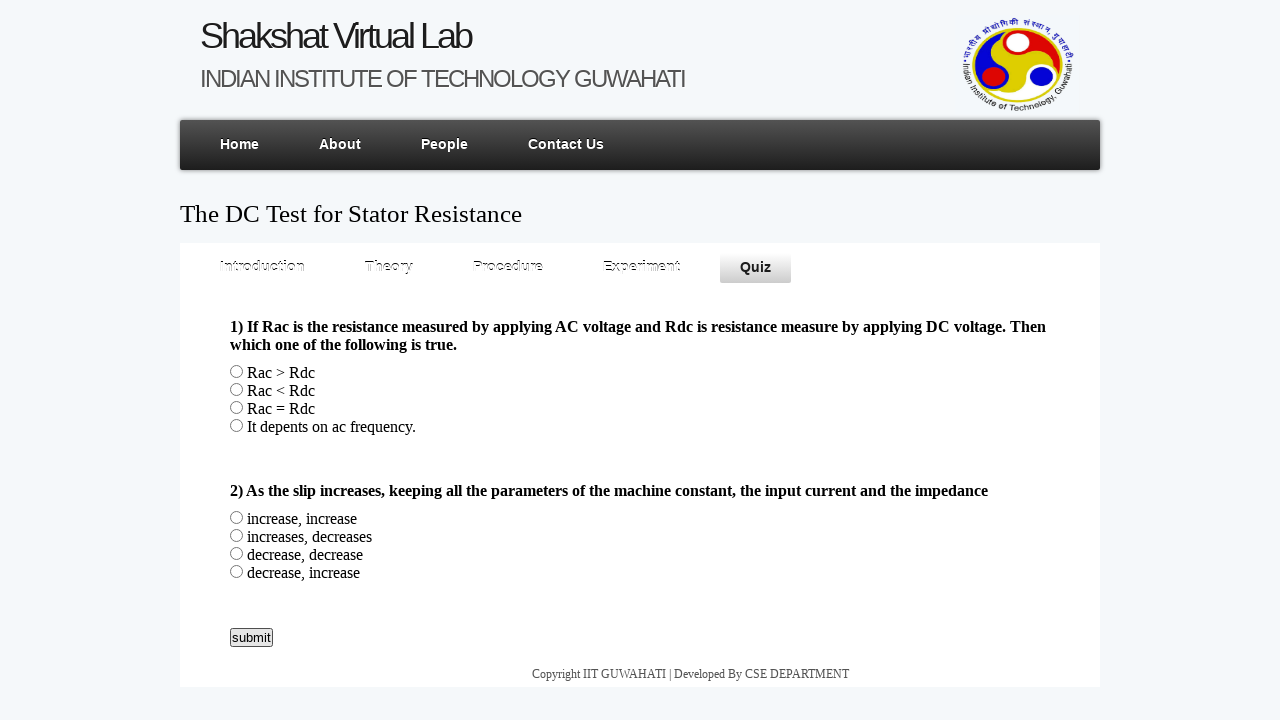

Quiz form loaded after second reload
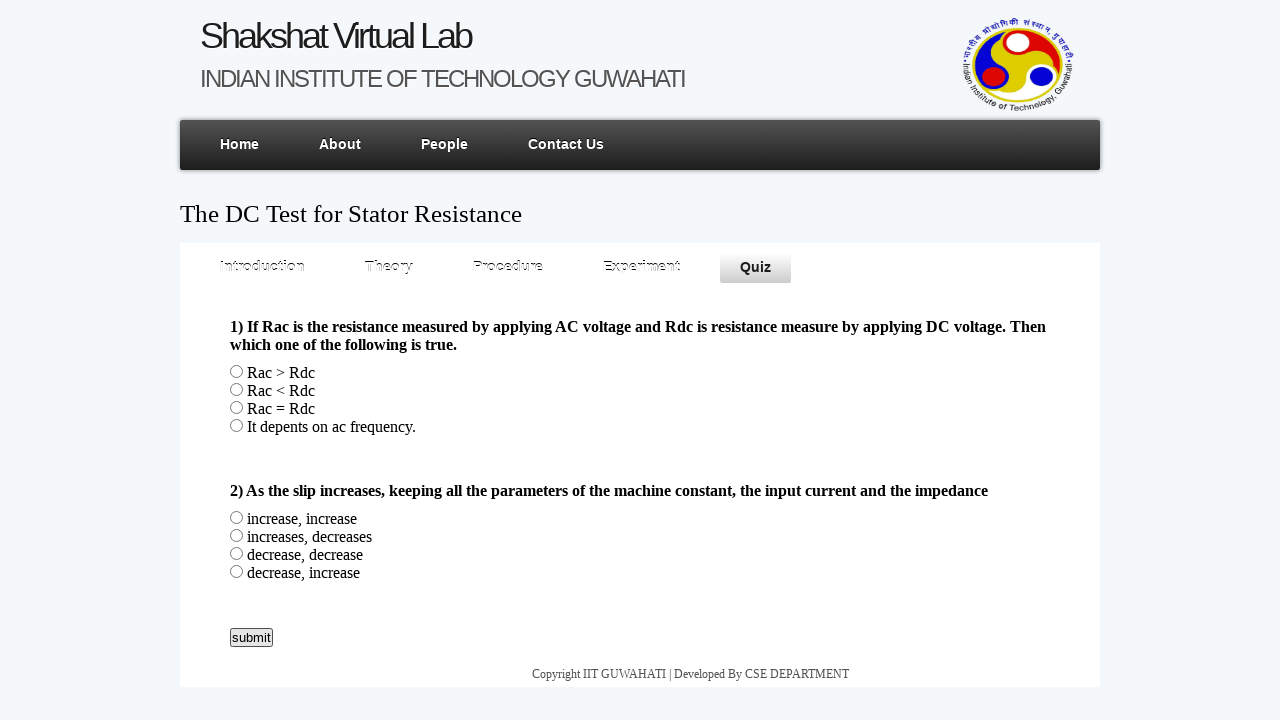

Clicked Submit button without selecting any answer at (252, 638) on xpath=/html/body/div/div[4]/div/form/div/div[3]/input[2]
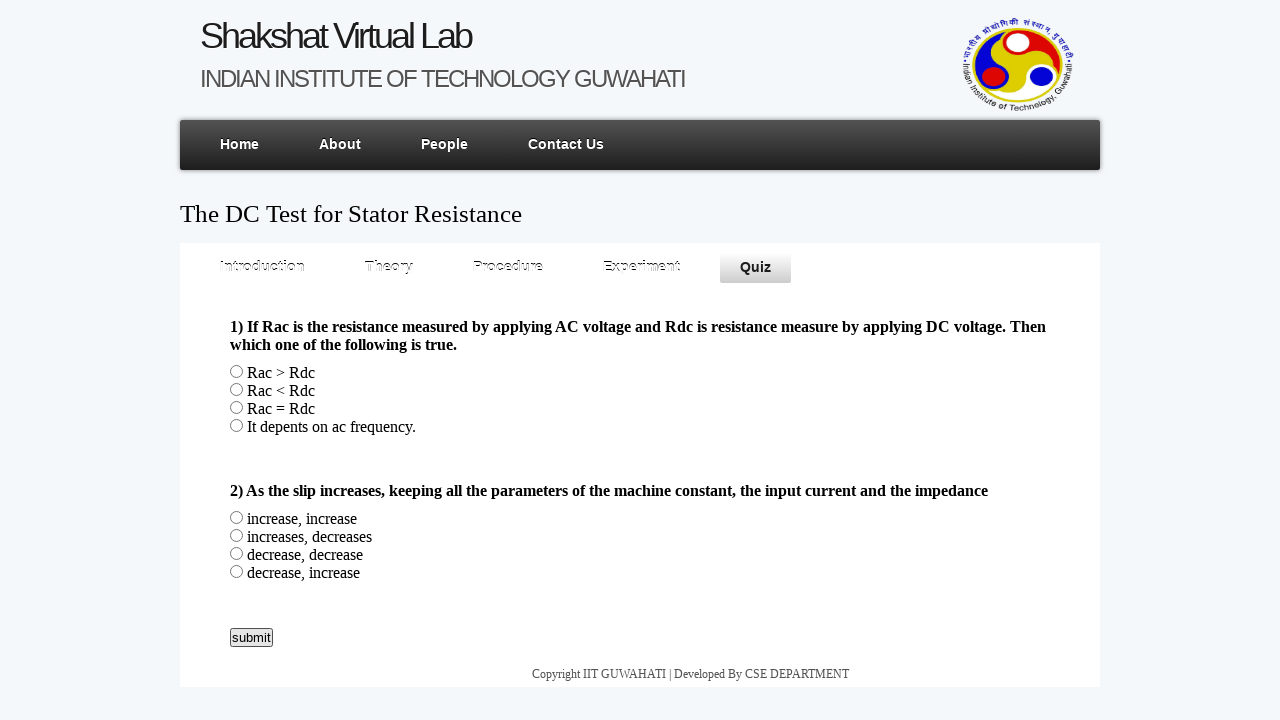

Feedback image displayed for submission without selection
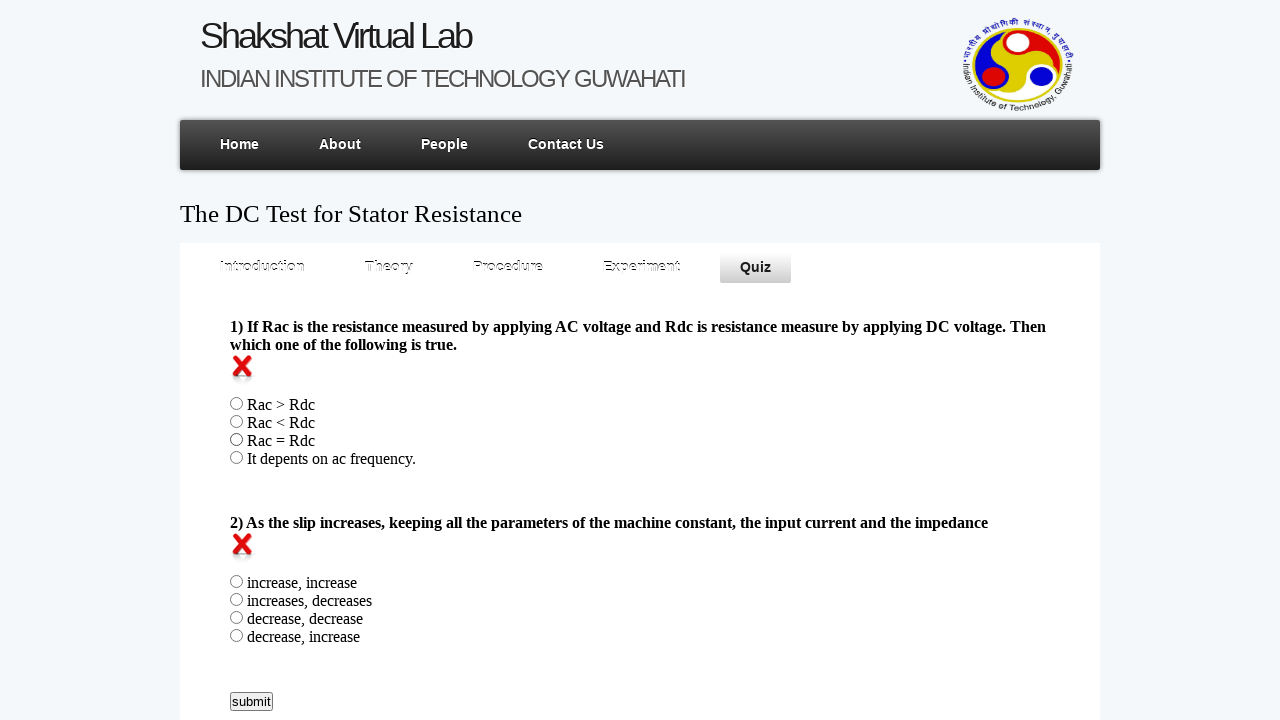

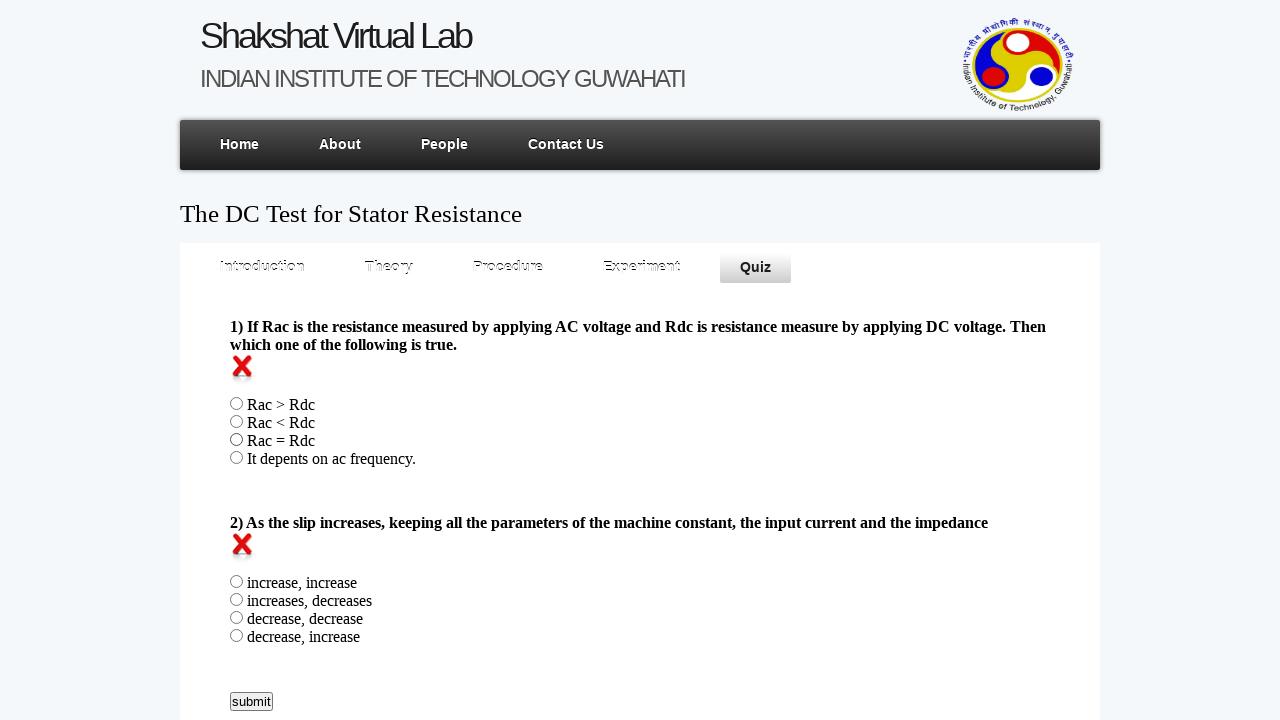